Tests dynamic controls by finding a checkbox, clicking it to select it, and clicking it again to deselect it, verifying the toggle behavior.

Starting URL: https://v1.training-support.net/selenium/dynamic-controls

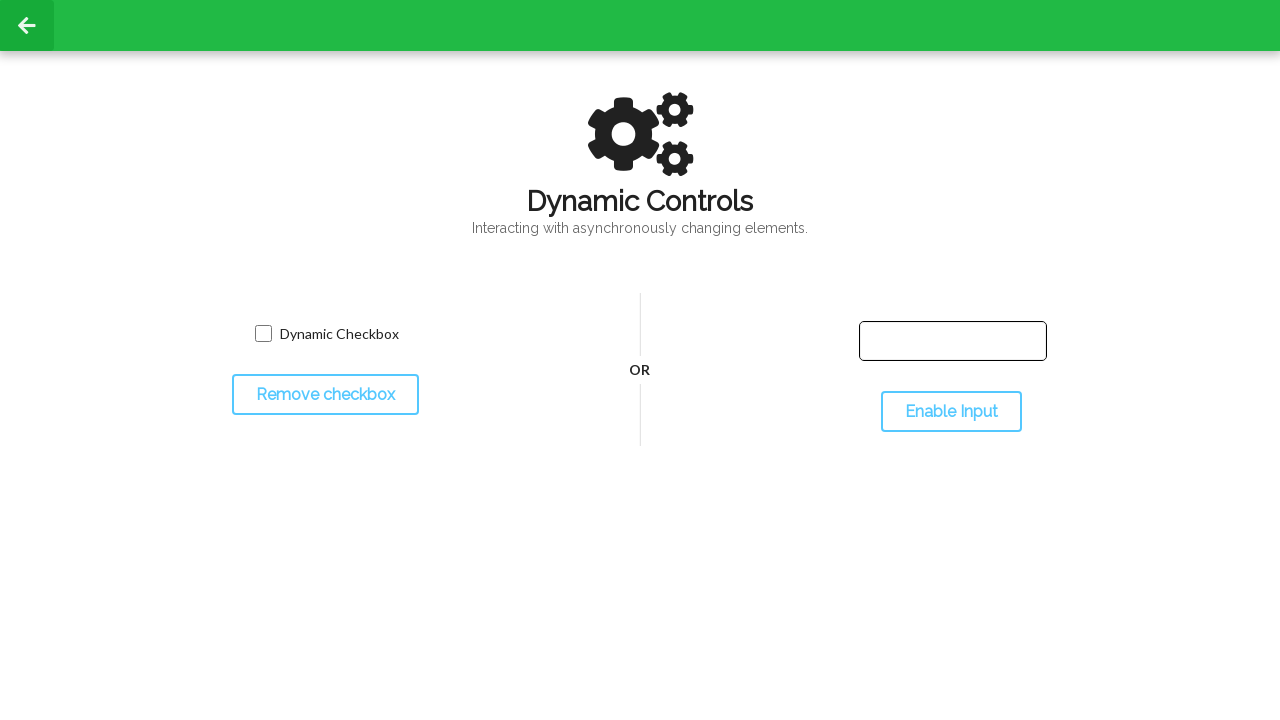

Located the dynamic checkbox element
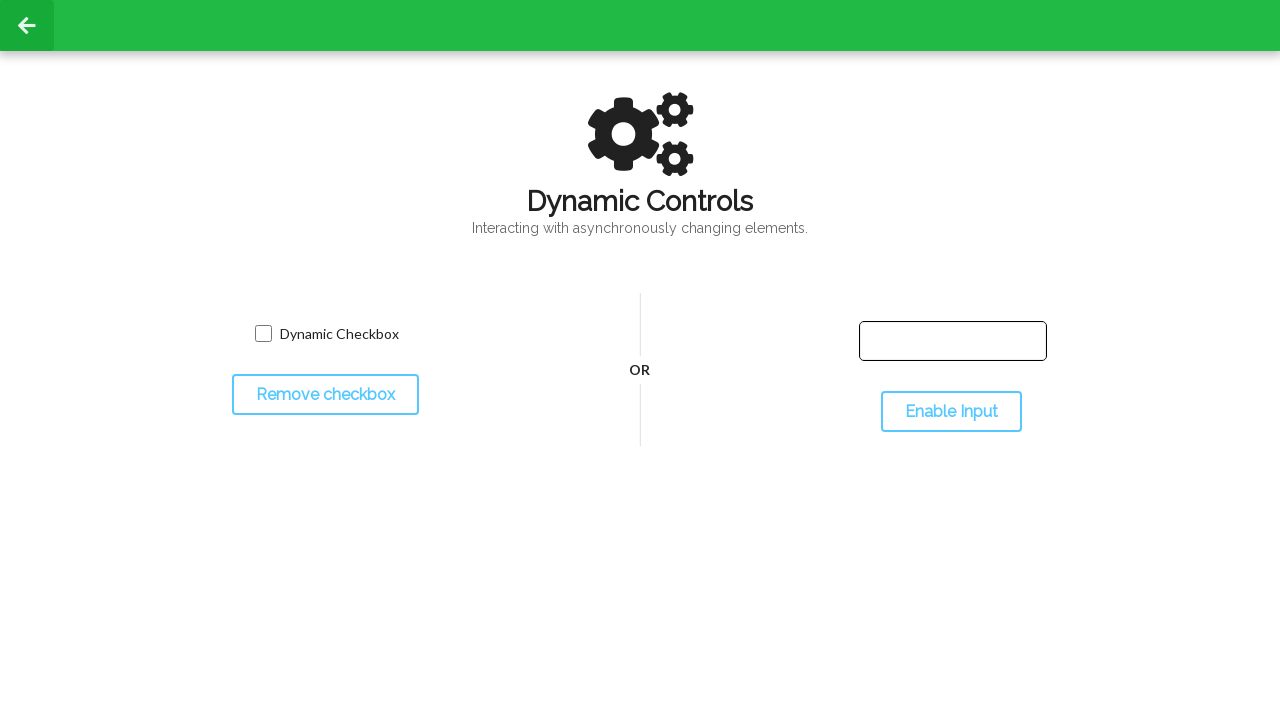

Clicked checkbox to select it at (263, 334) on input[name='toggled']
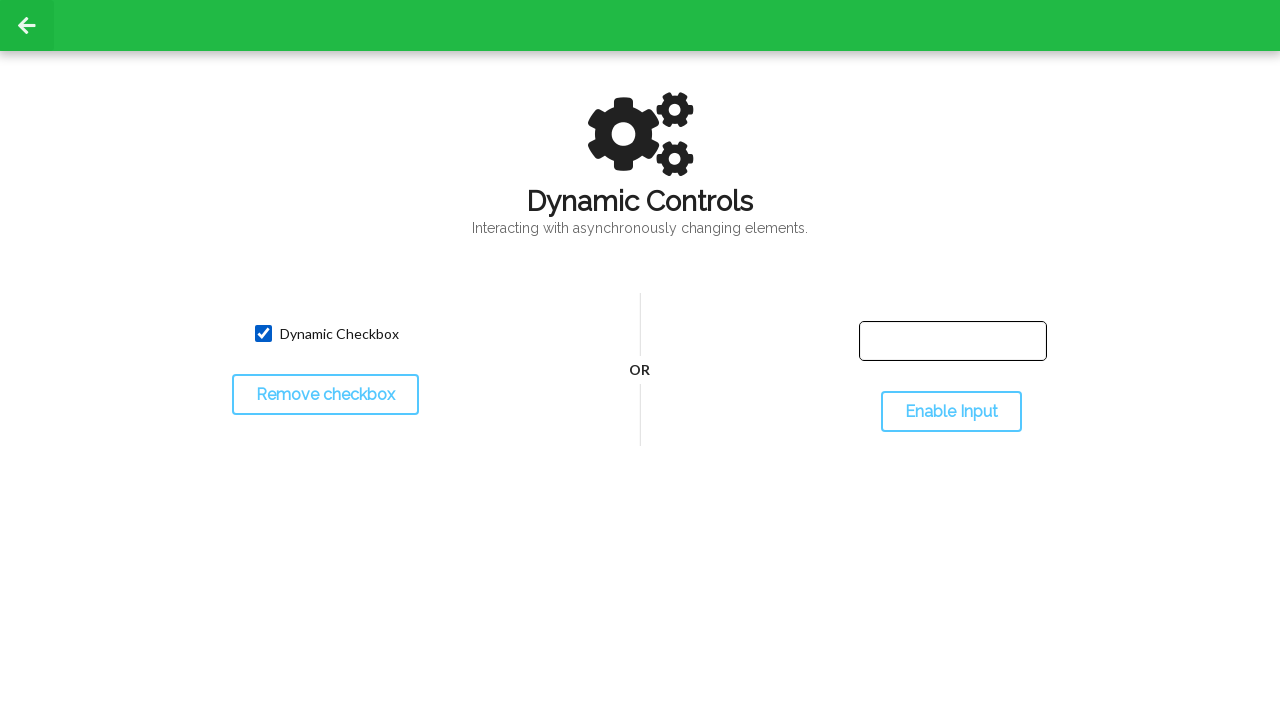

Clicked checkbox again to deselect it at (263, 334) on input[name='toggled']
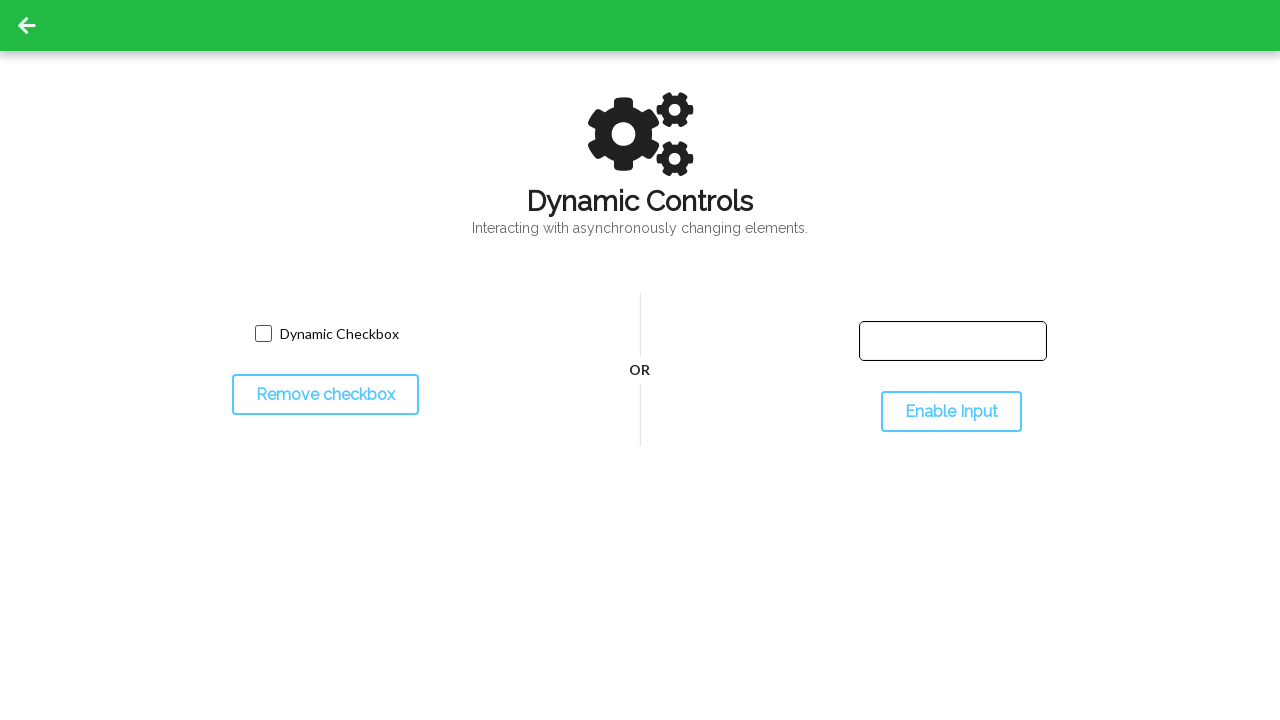

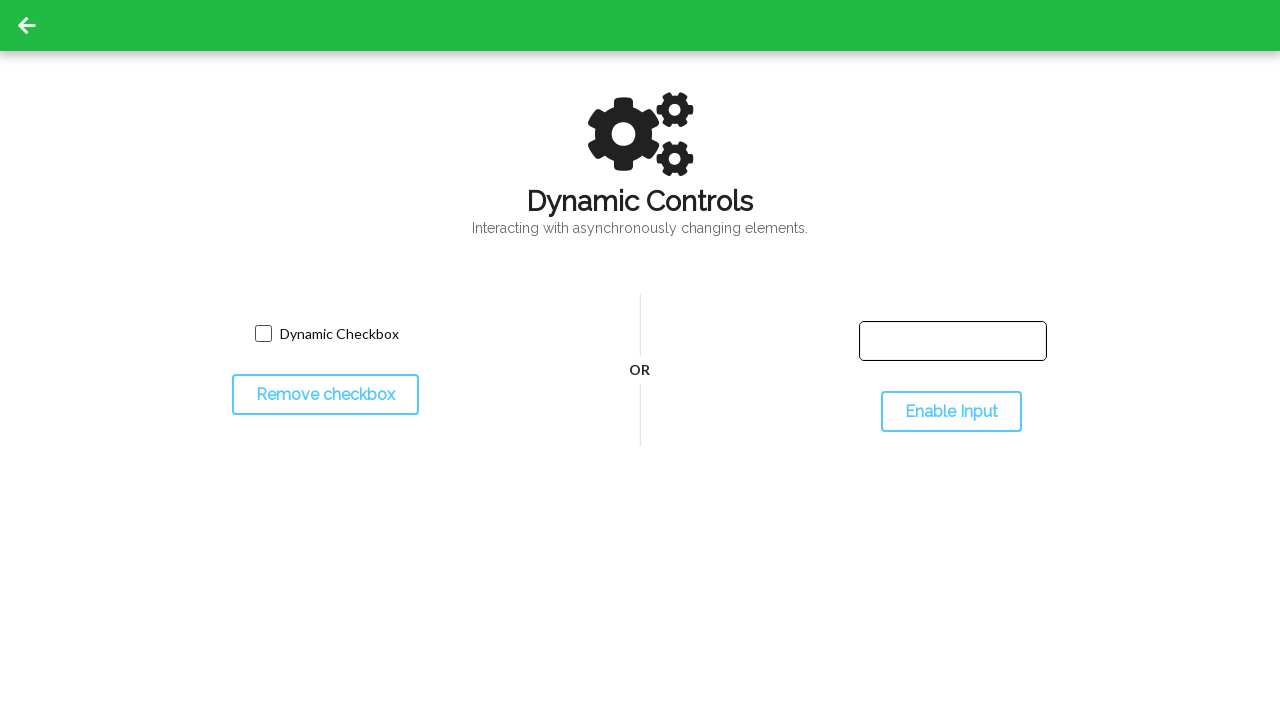